Tests drag and drop functionality by dragging three colored balls (red, green, and blue) into a target box

Starting URL: https://practice.expandtesting.com/drag-and-drop-circles

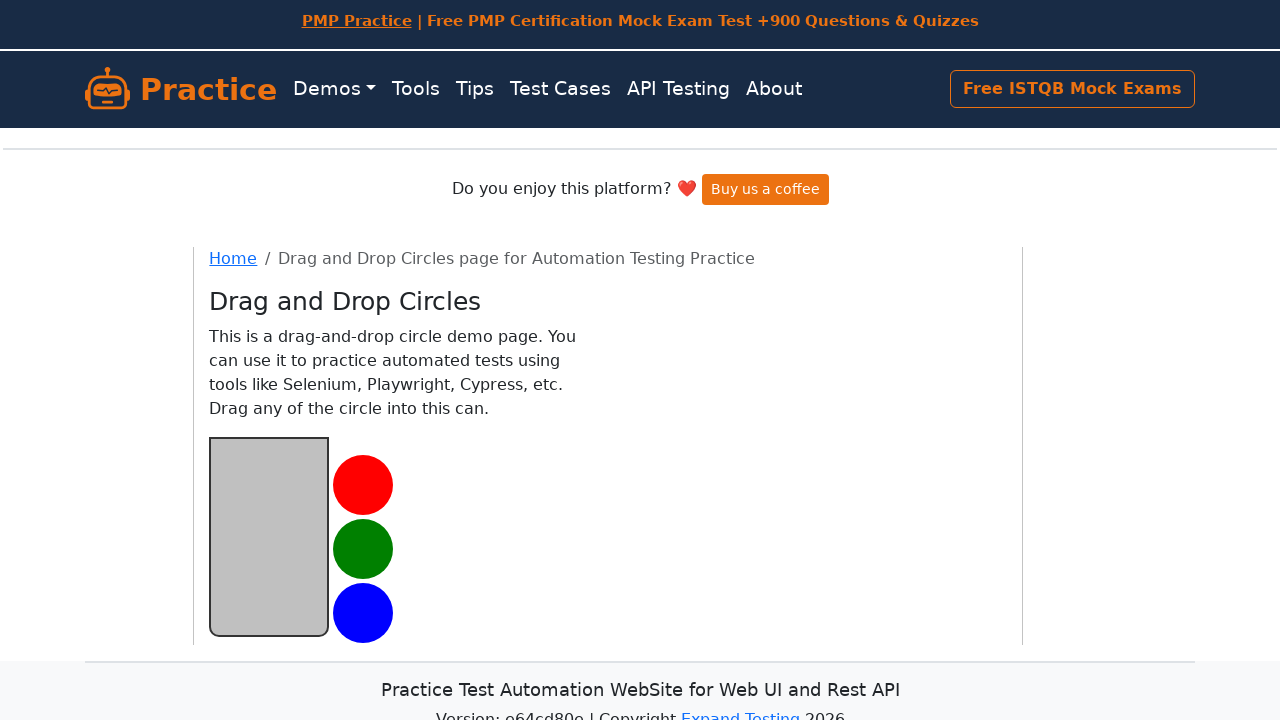

Waited for red ball element to be ready
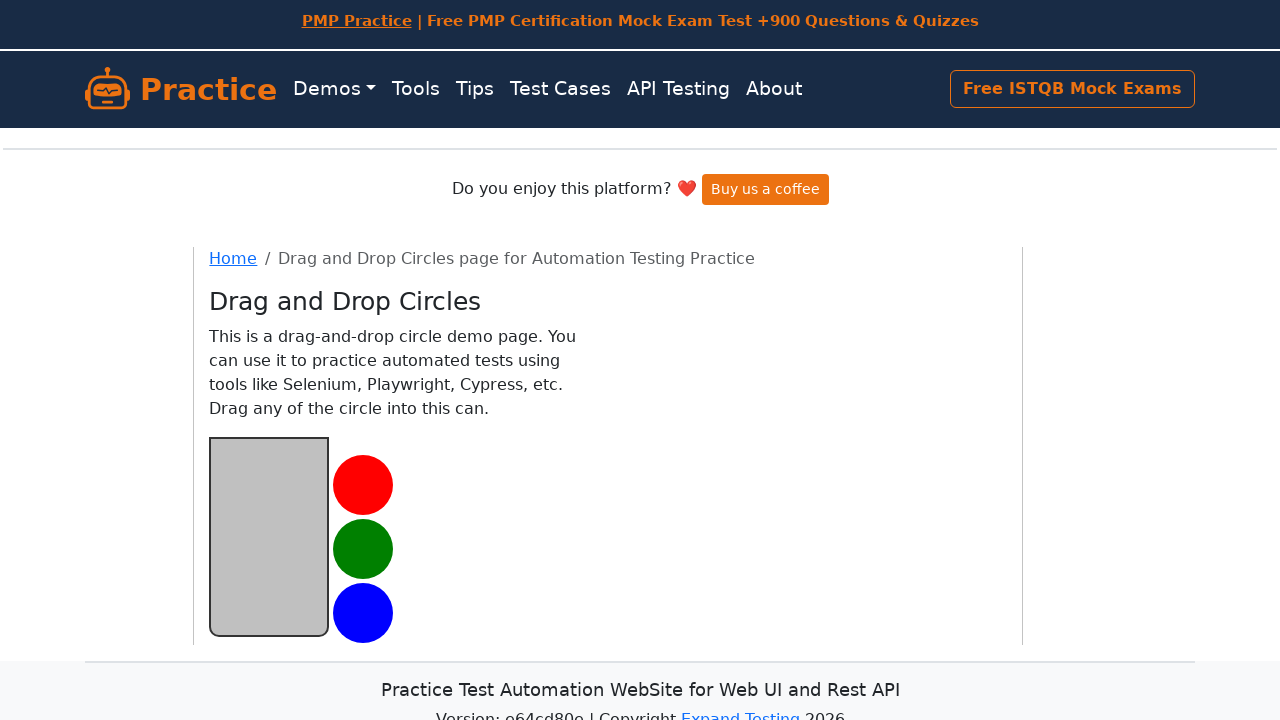

Located red ball element
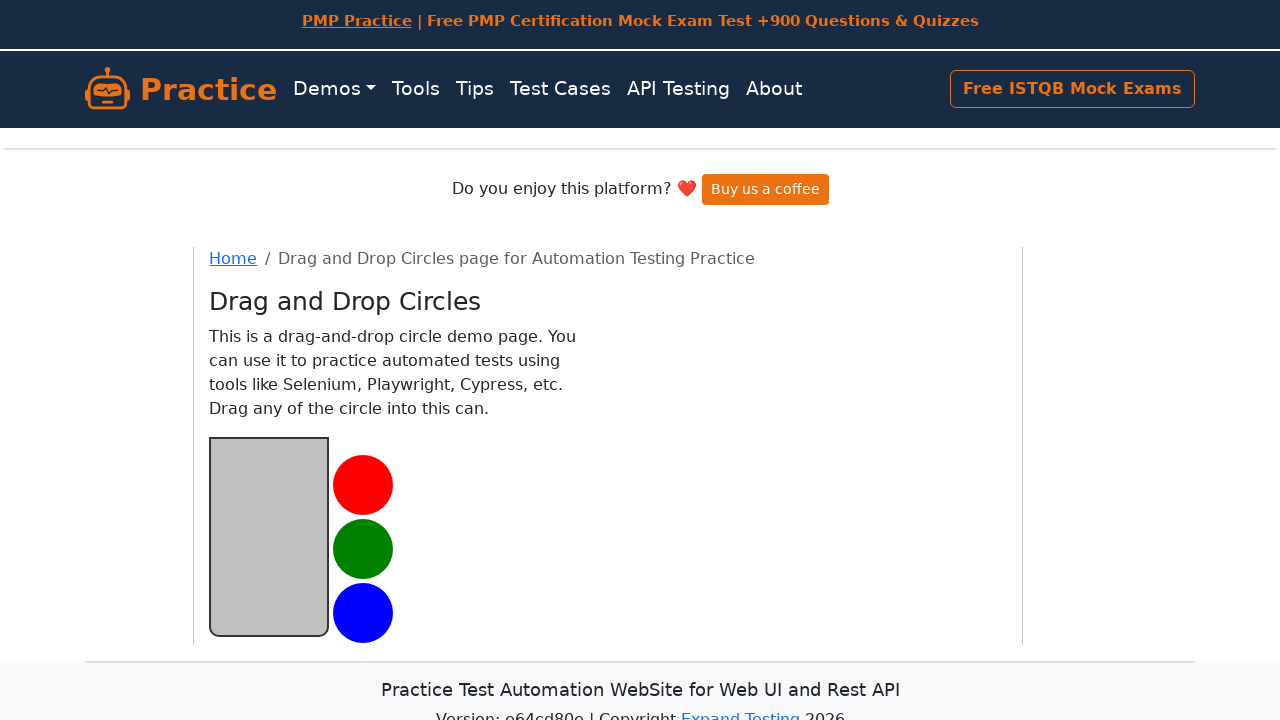

Located target box element
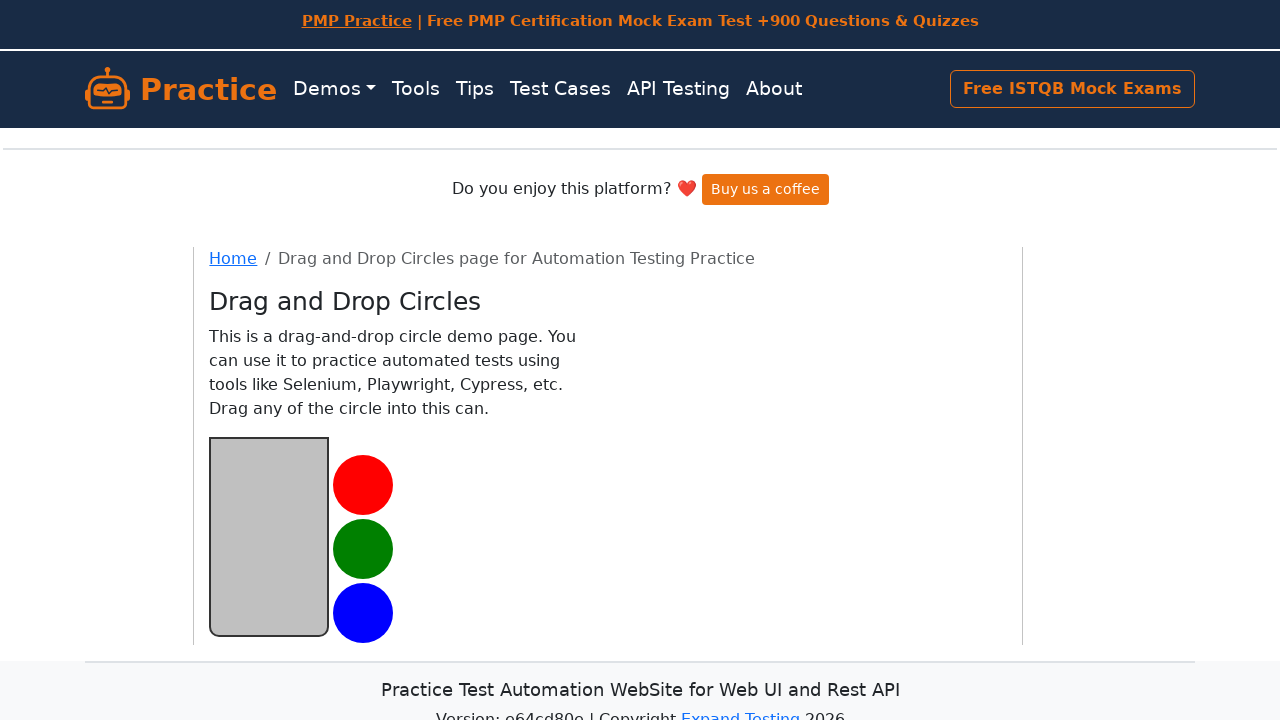

Dragged red ball into target box at (269, 536)
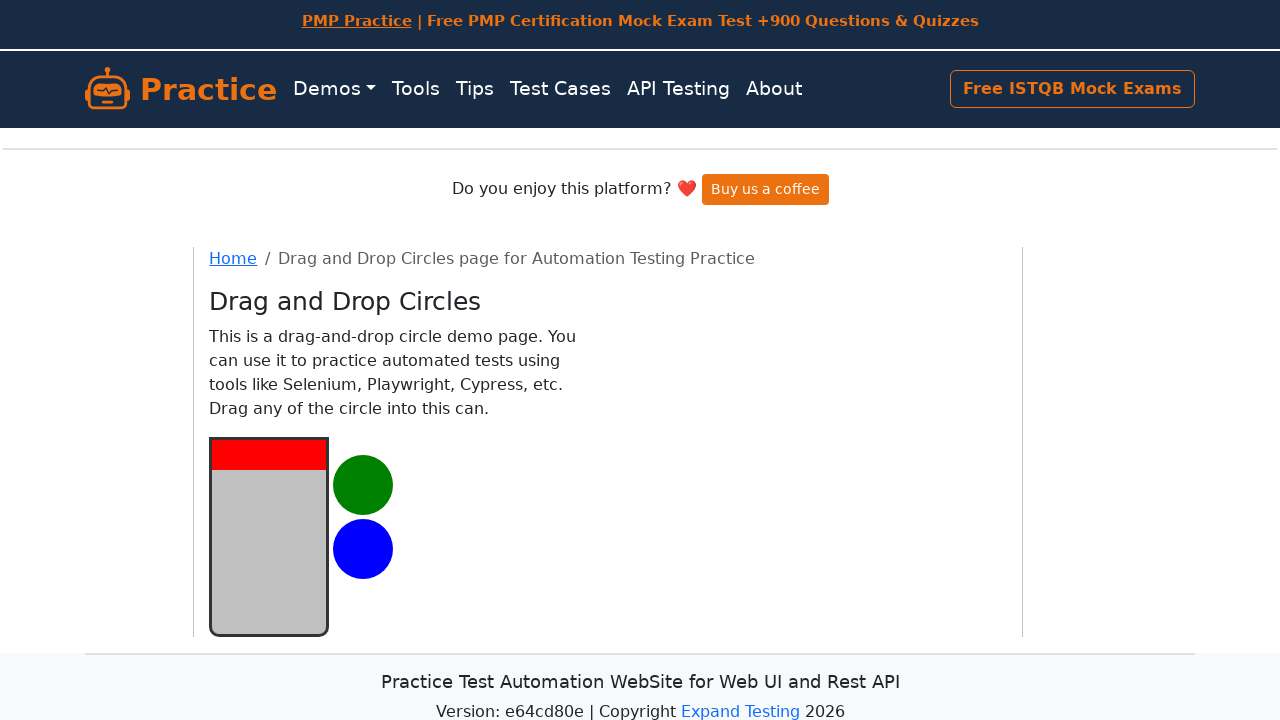

Located green ball element
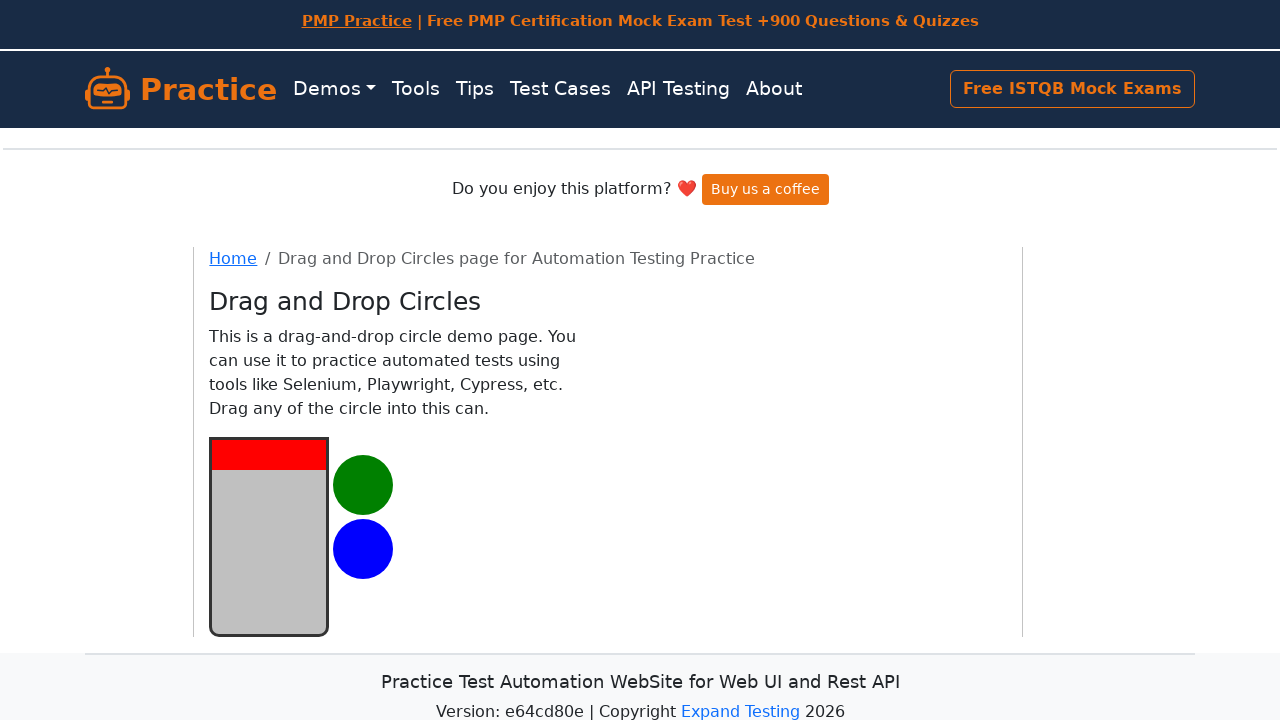

Dragged green ball into target box at (269, 536)
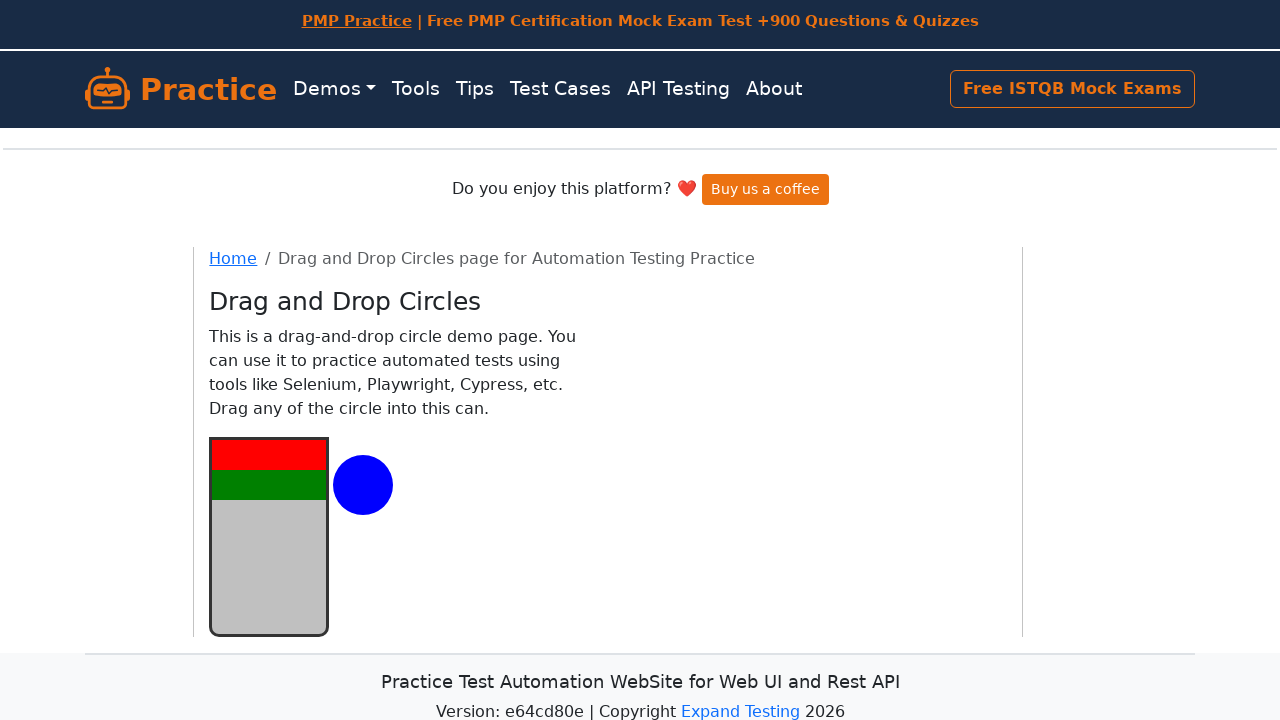

Located blue ball element
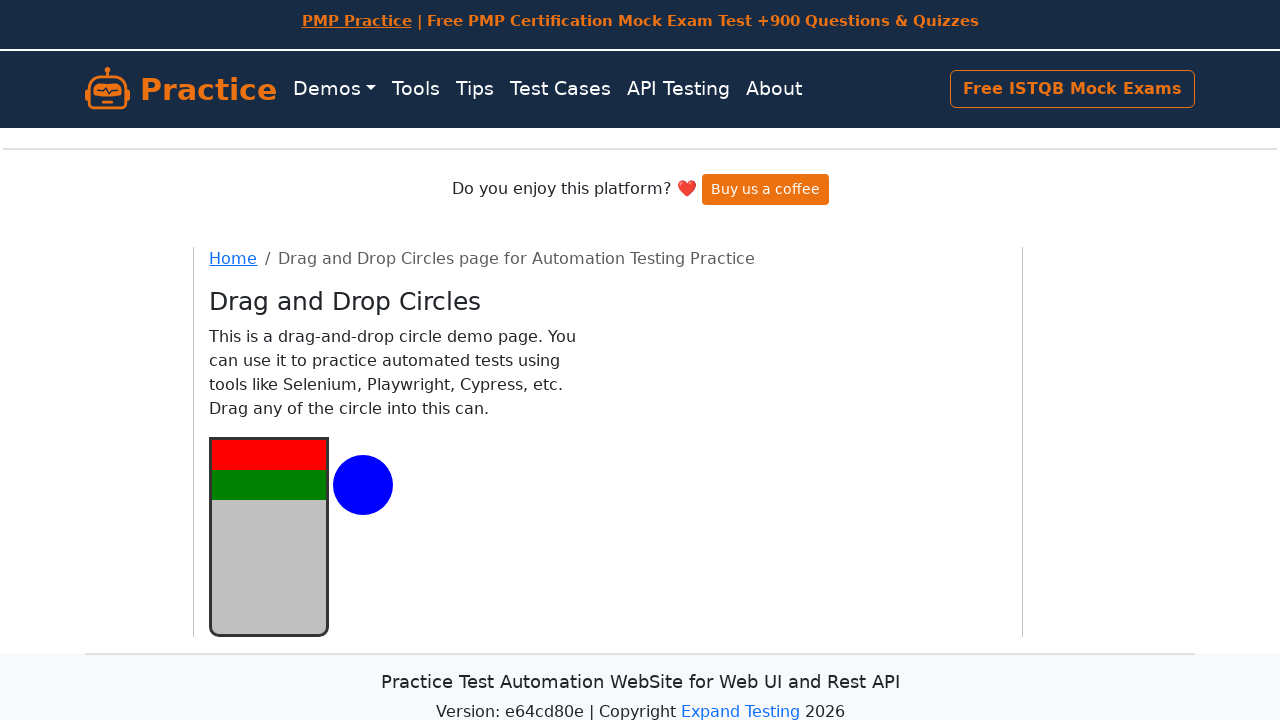

Dragged blue ball into target box at (269, 536)
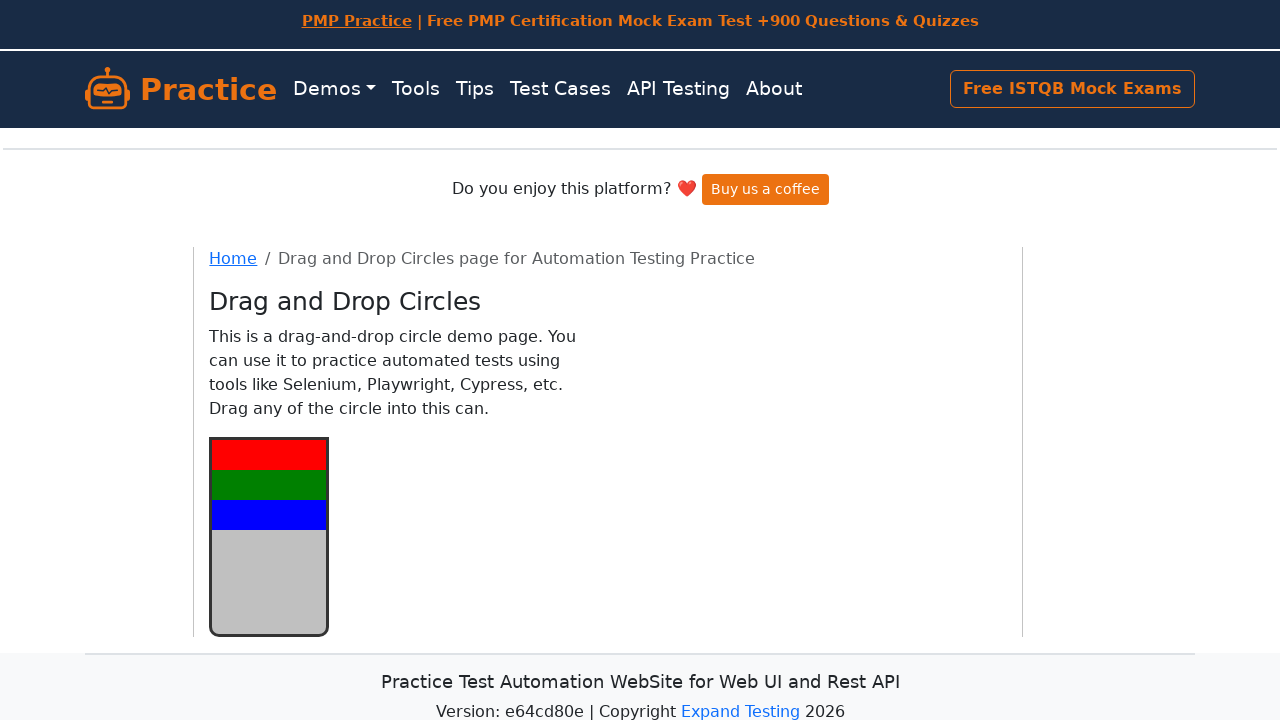

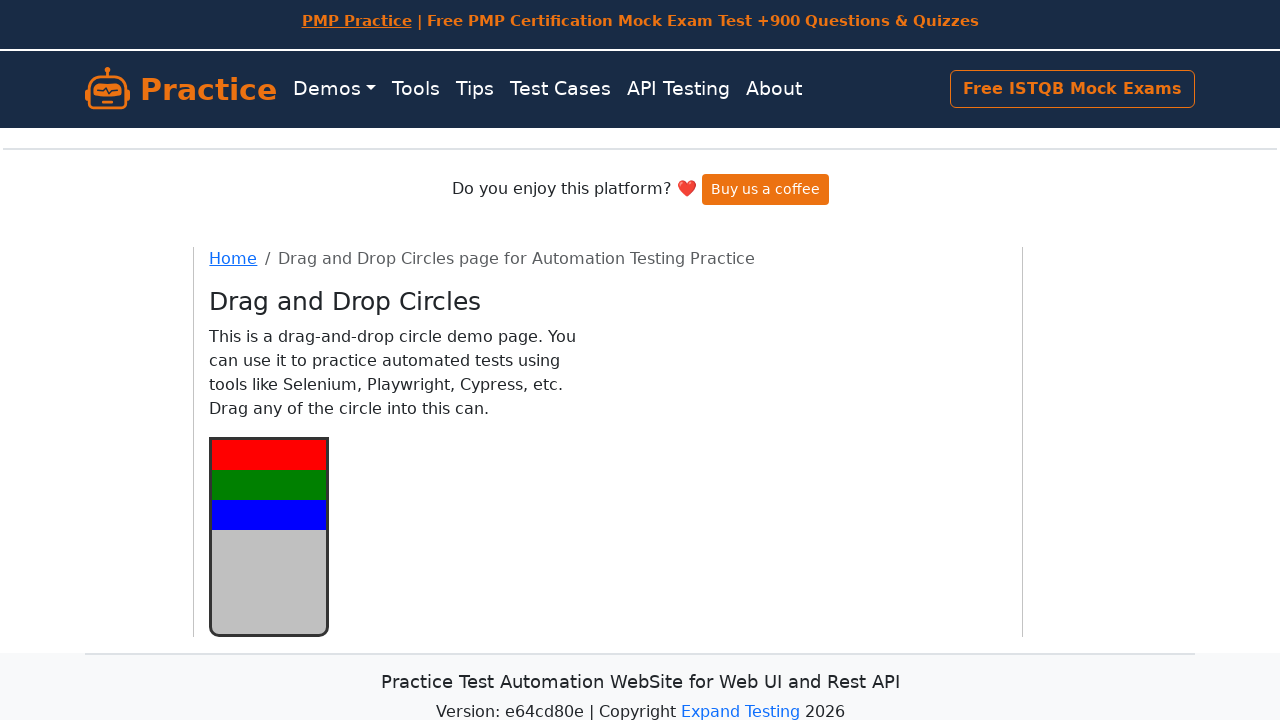